Tests the happy path of a quote request form by filling all fields correctly (name, email, service, account purpose, withdrawal options, message) and submitting the form.

Starting URL: https://qatest.datasub.com

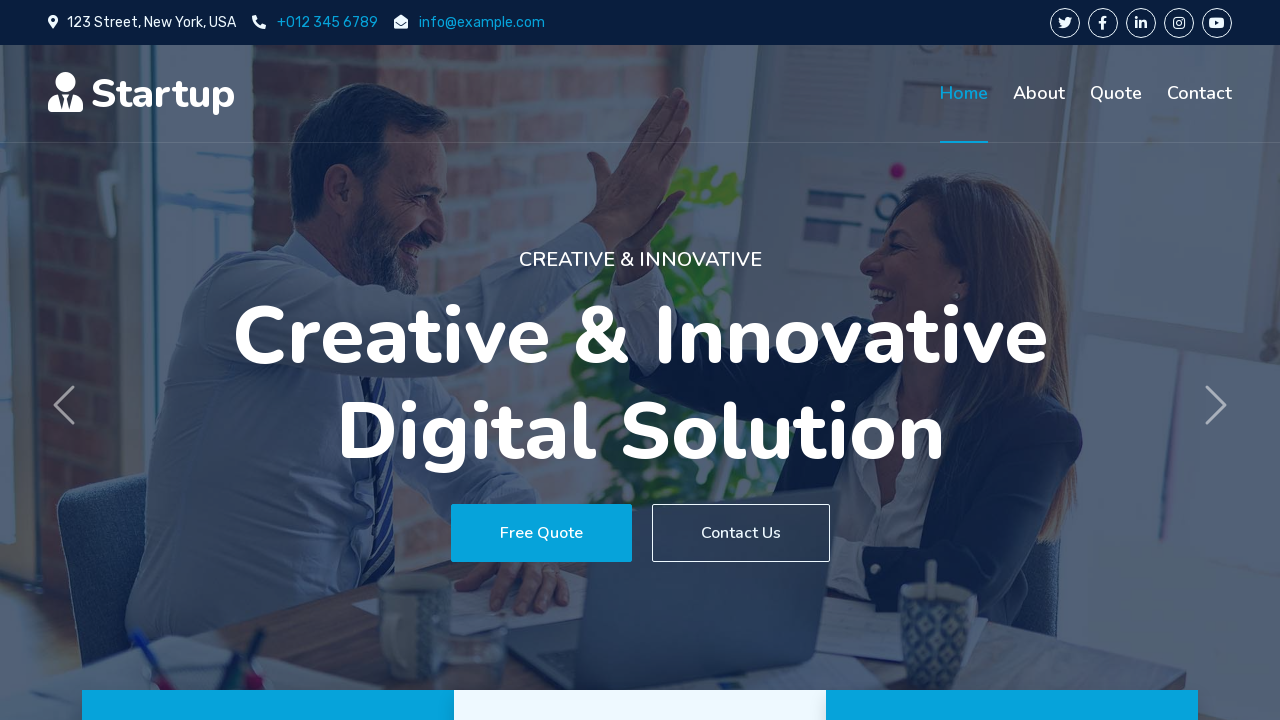

Scrolled to Request A Quote section
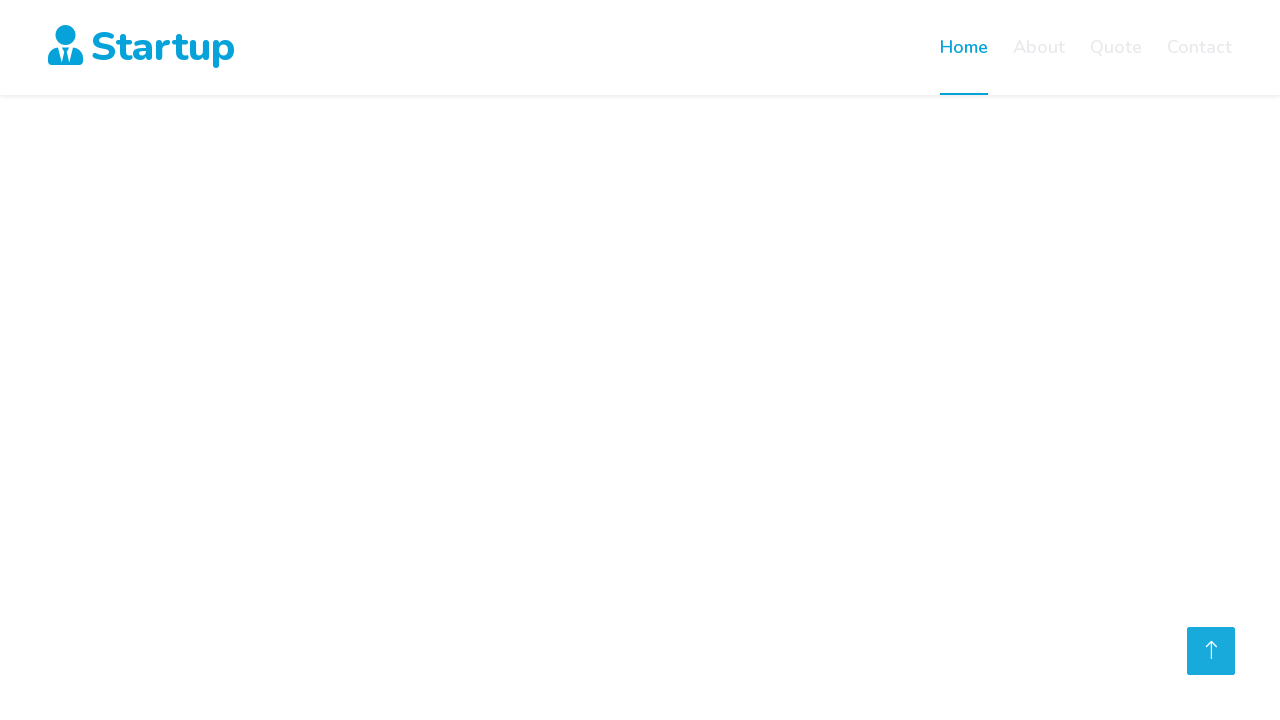

Filled name field with 'John Doe' on #name
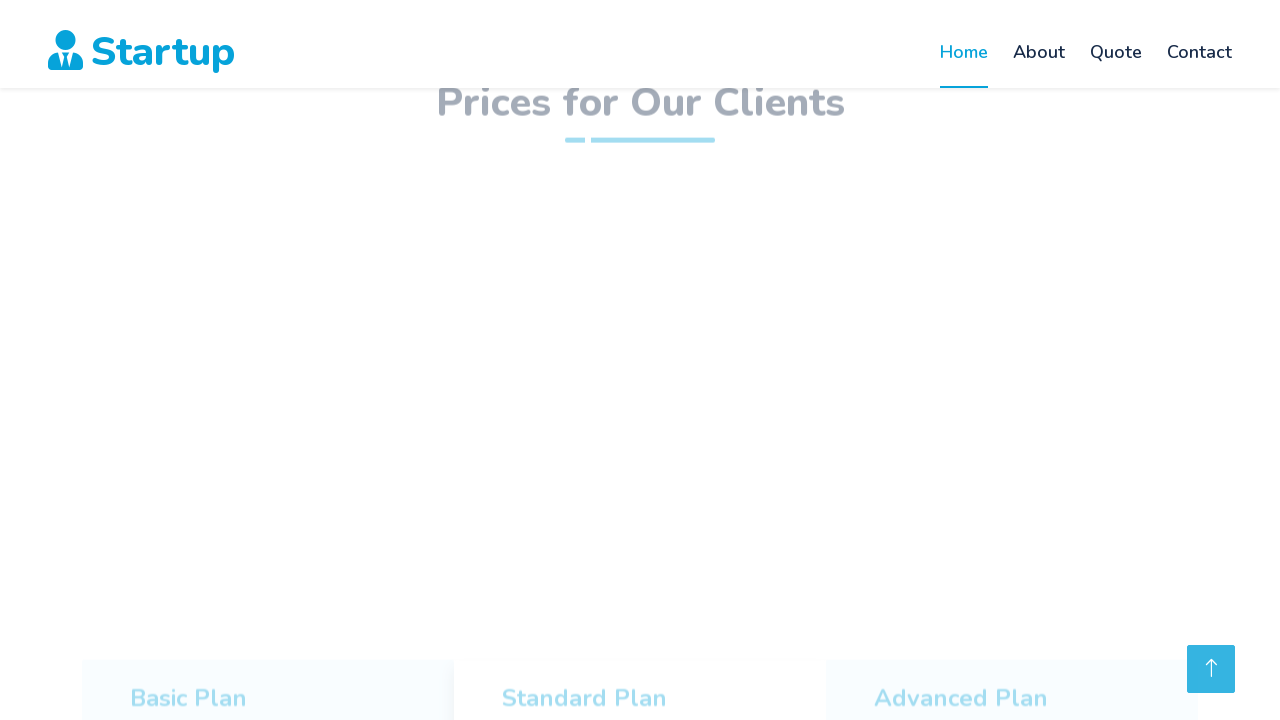

Filled email field with 'john.doe@example.com' on #email
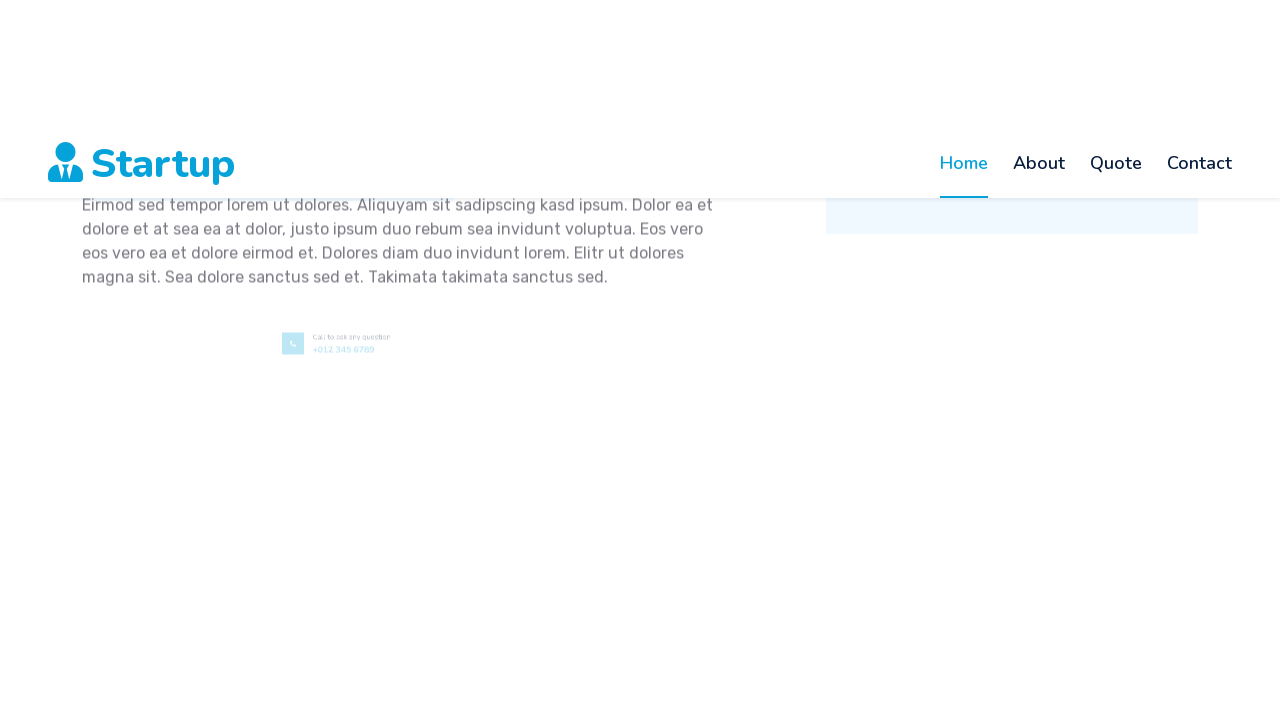

Selected 'B Service' from service dropdown on #service
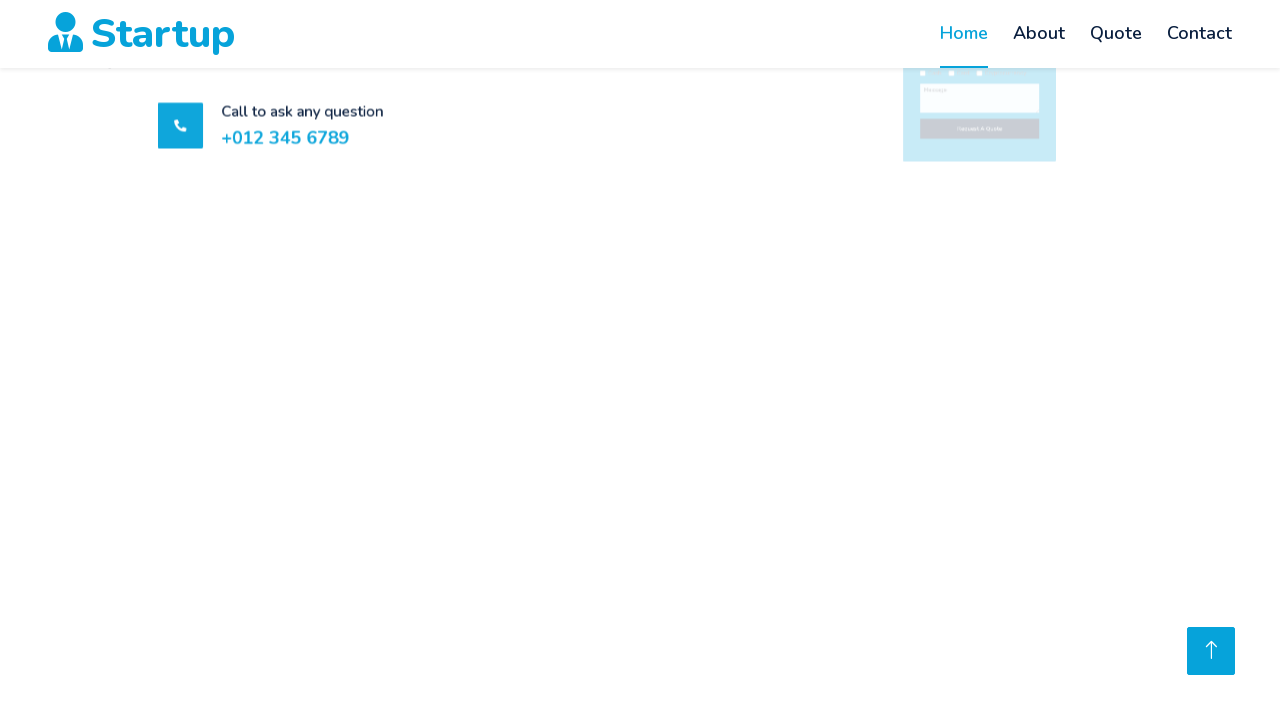

Checked Business radio button for account purpose at (817, 712) on #purposeBusiness
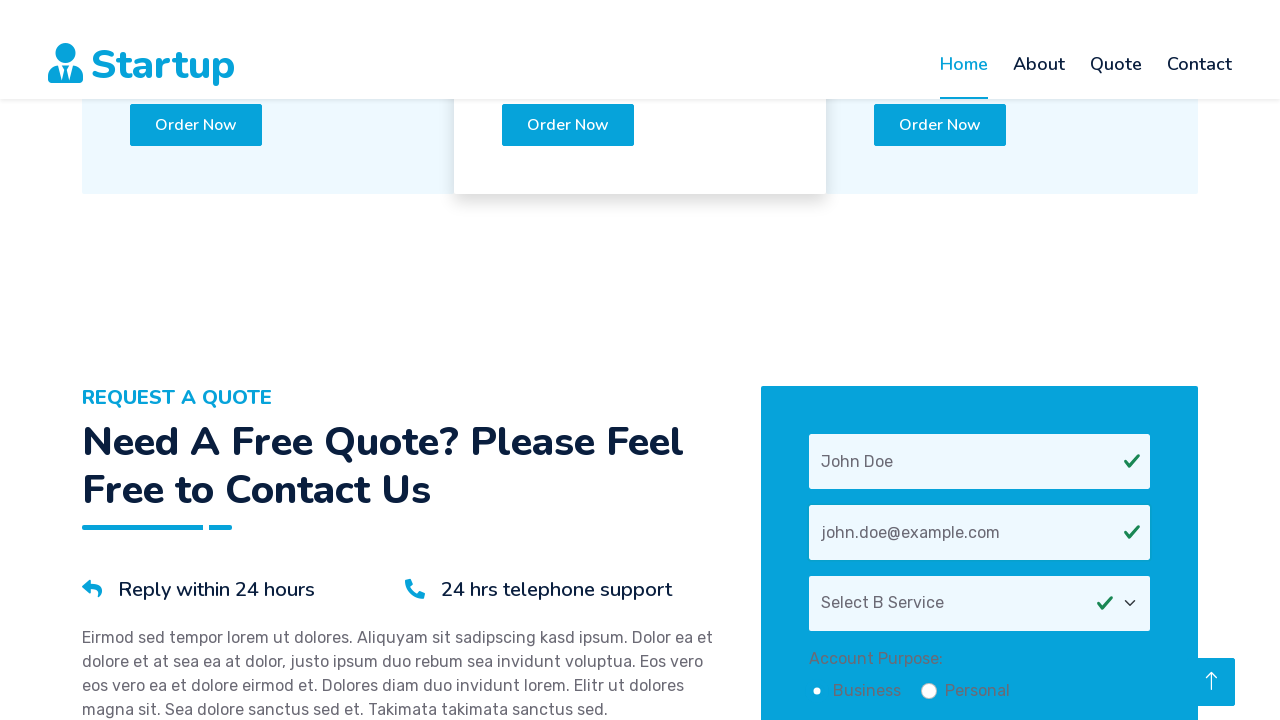

Checked Cash withdrawal option at (817, 434) on #withdrawCash
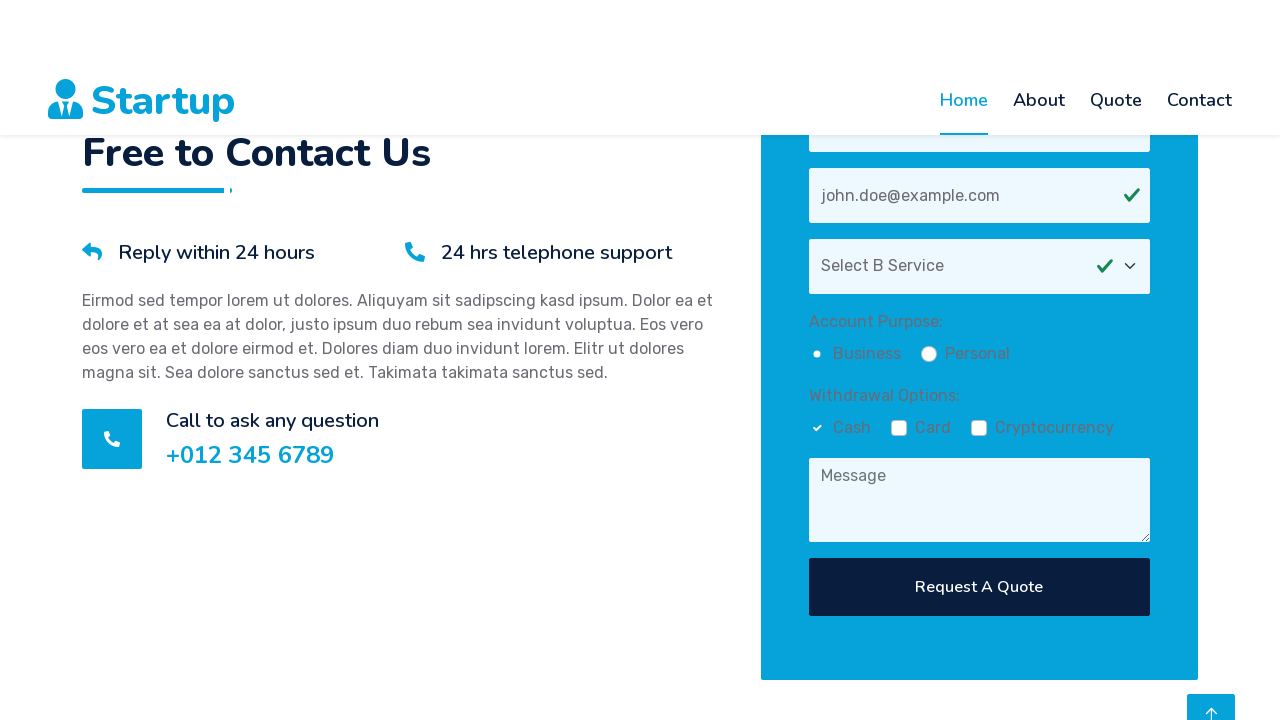

Checked Card withdrawal option at (899, 360) on #withdrawCard
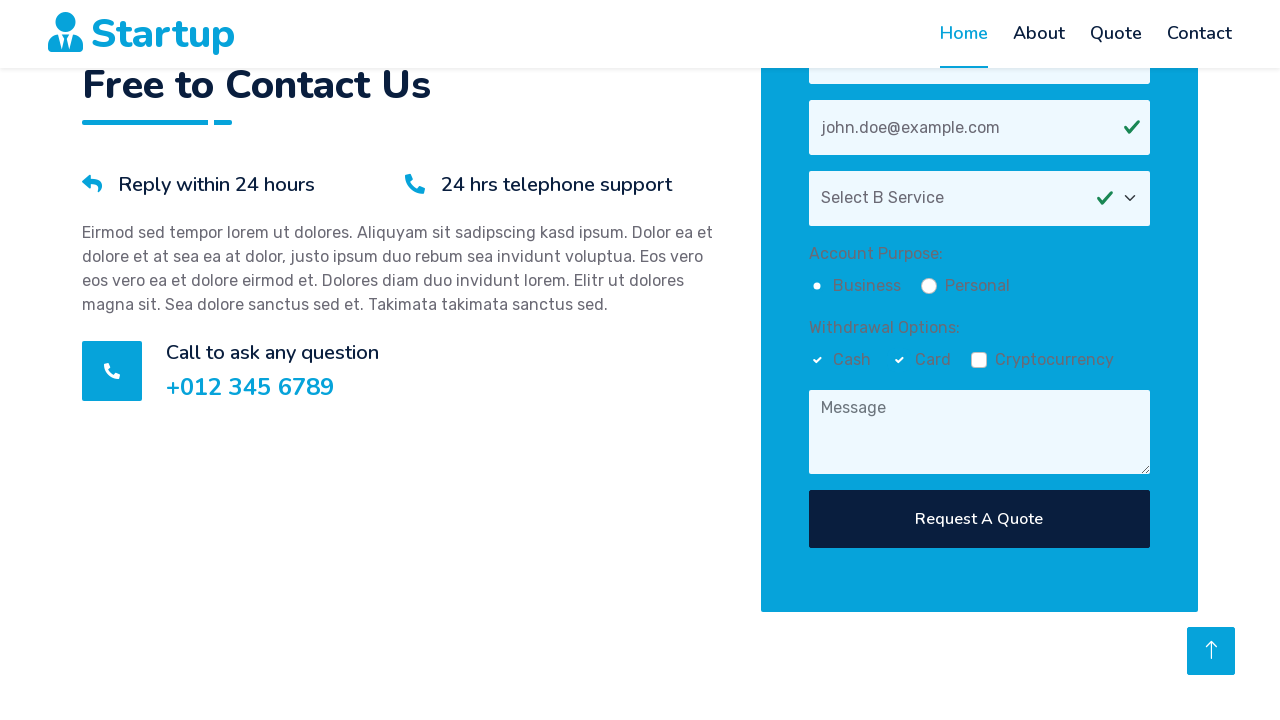

Filled message field with 'Looking forward to your quote.' on #message
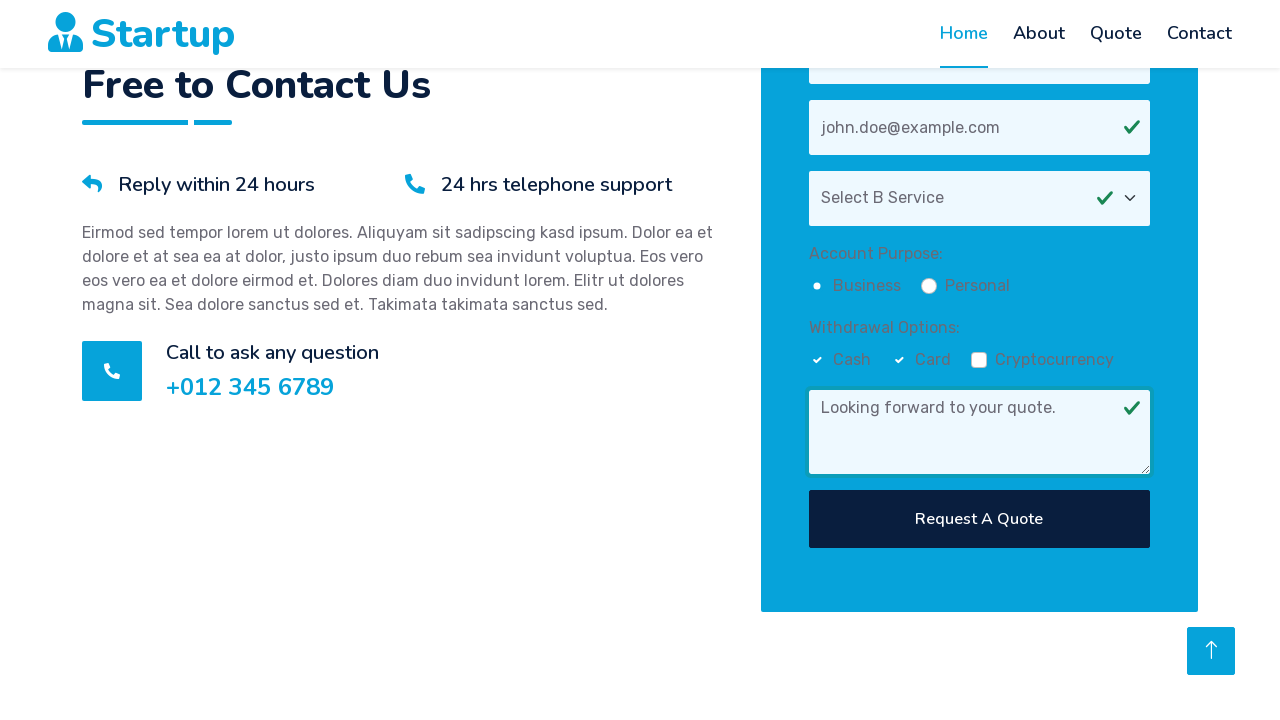

Clicked submit button to submit quote request form at (979, 519) on button[type="submit"]
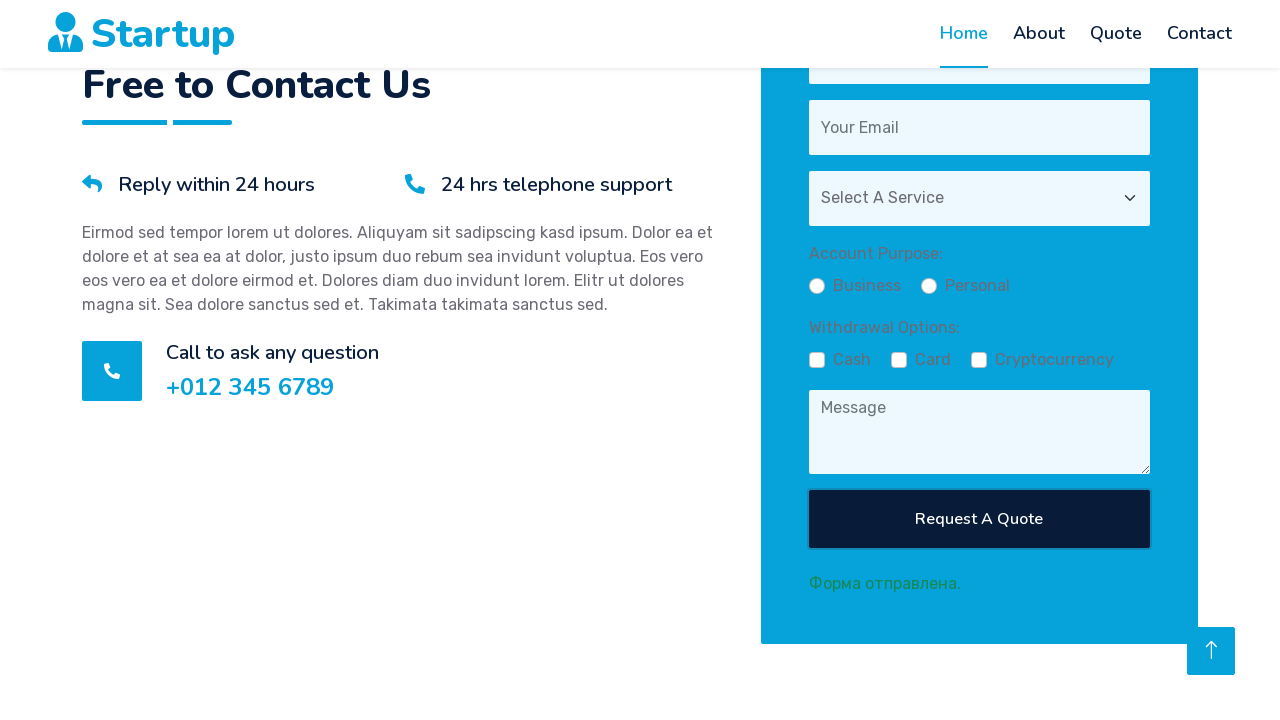

Form status appeared, indicating successful form submission
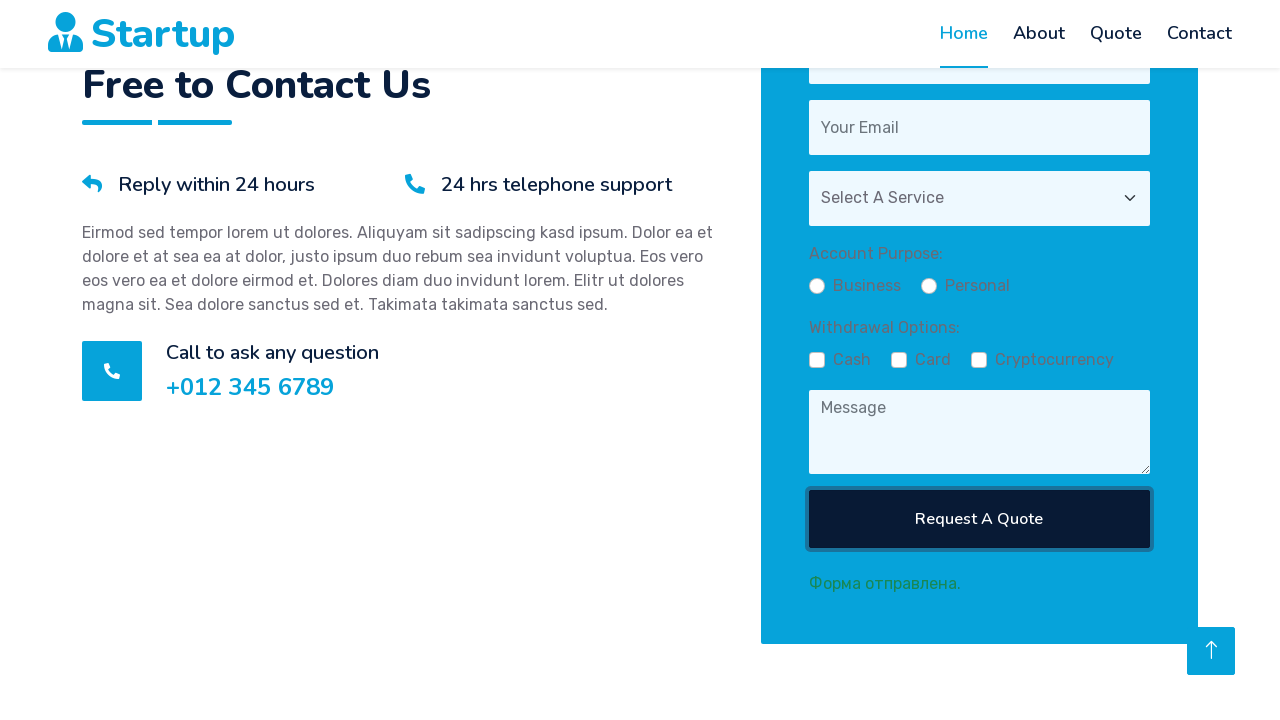

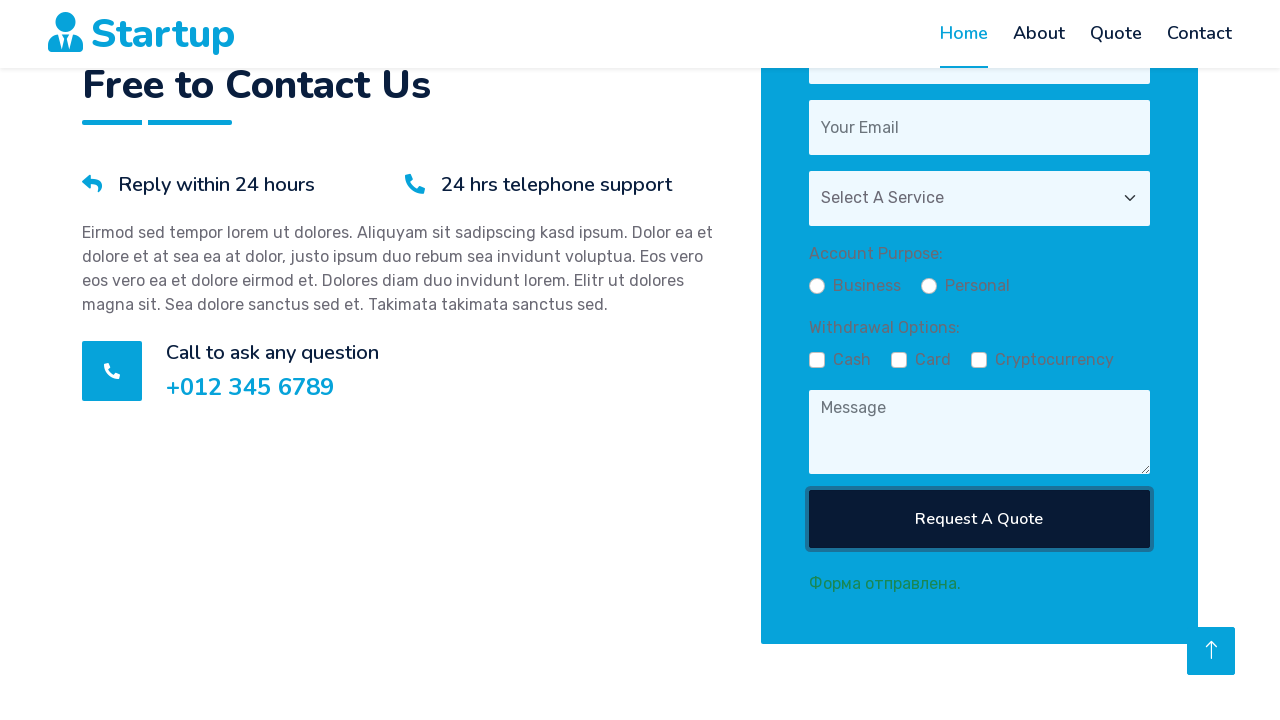